Tests registration form validation when password is shorter than minimum required length

Starting URL: https://thinking-tester-contact-list.herokuapp.com/addUser

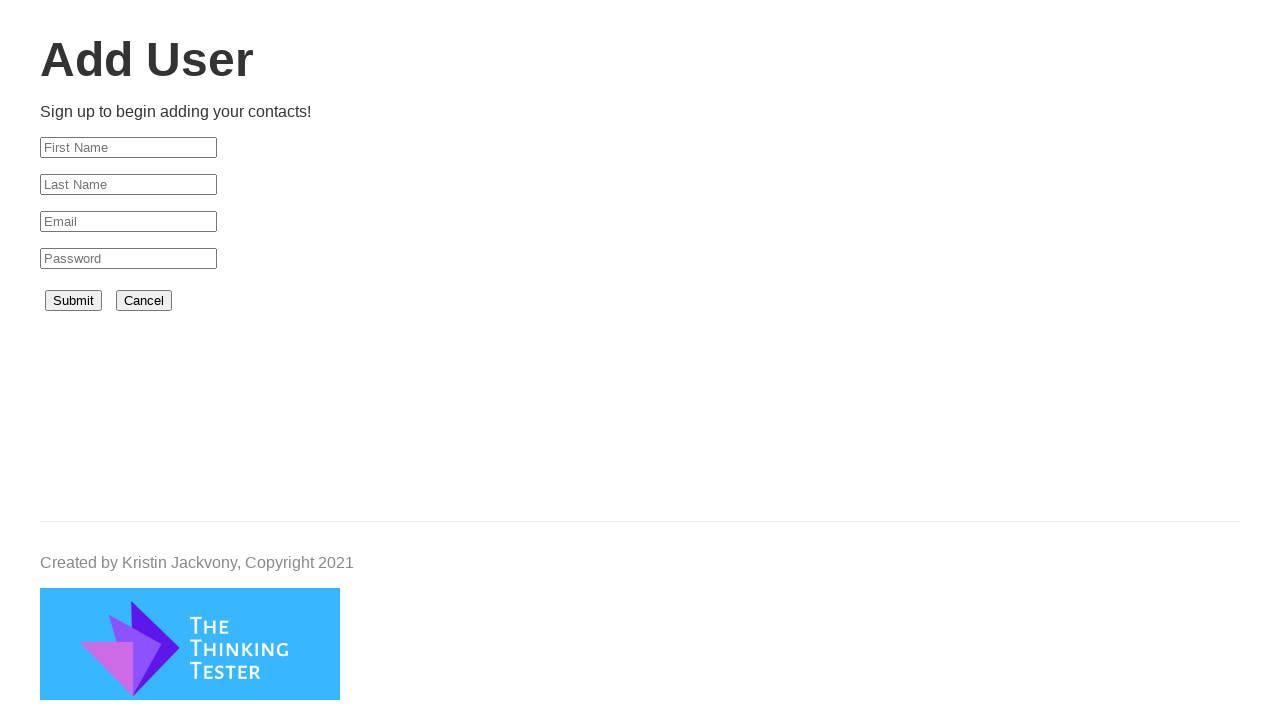

Filled first name field with 'sarah' on #firstName
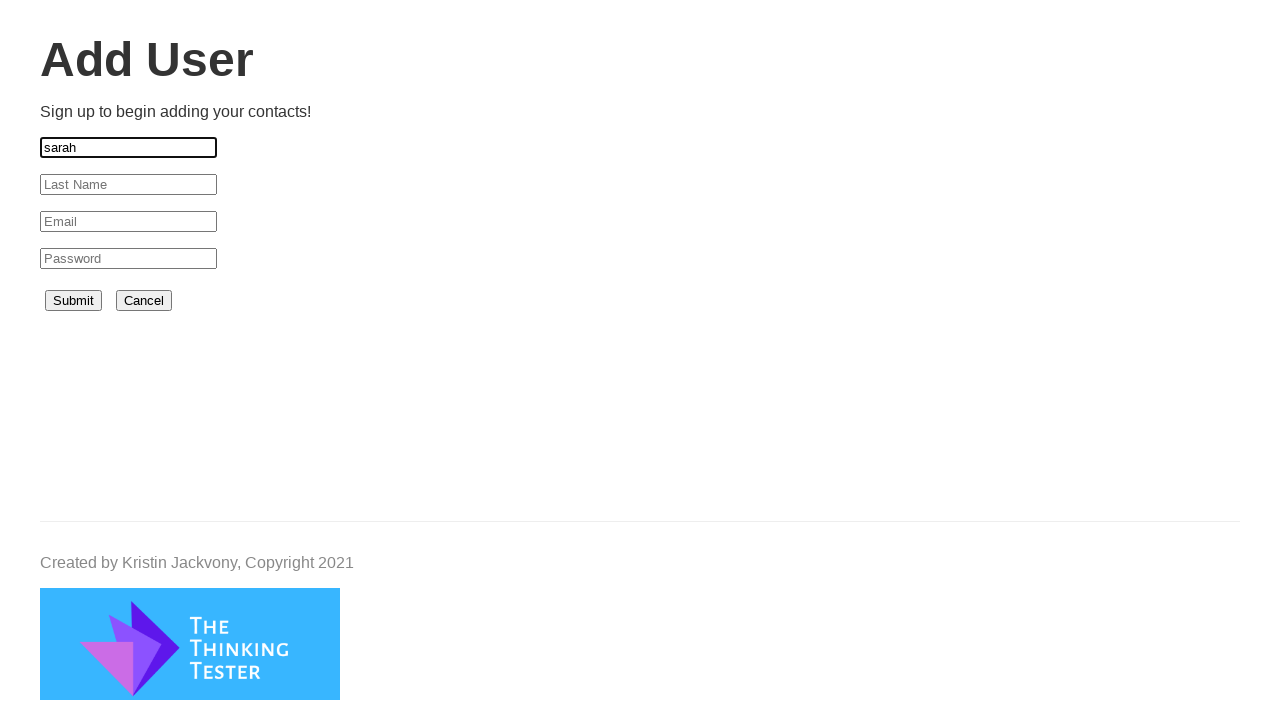

Filled last name field with 'martinez' on #lastName
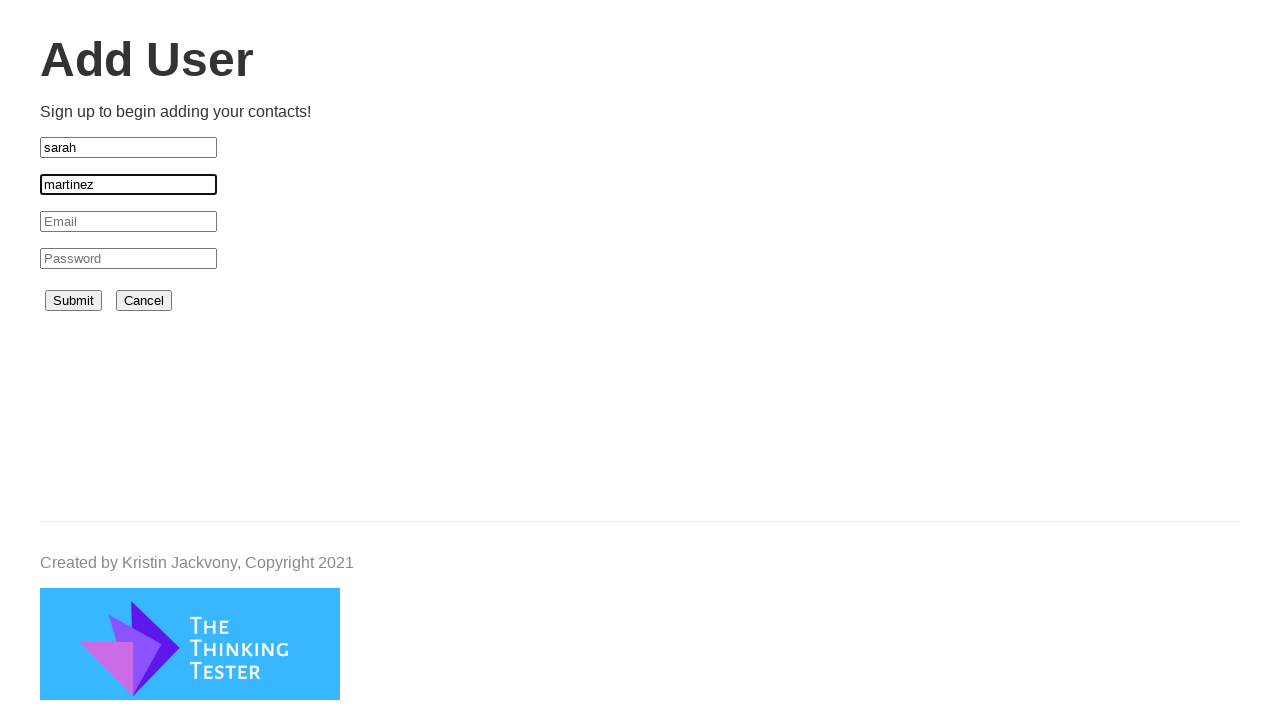

Filled email field with 'sarah.martinez@gmail.com' on #email
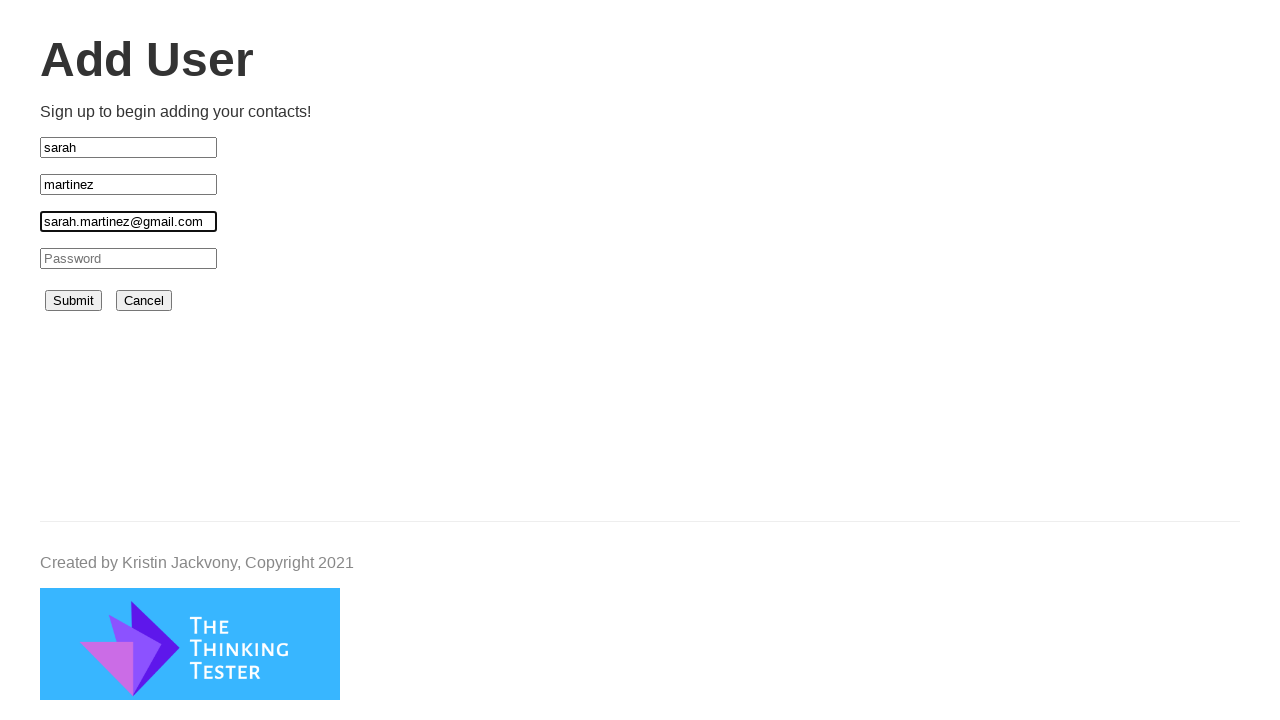

Filled password field with 'ab' (below minimum length) on #password
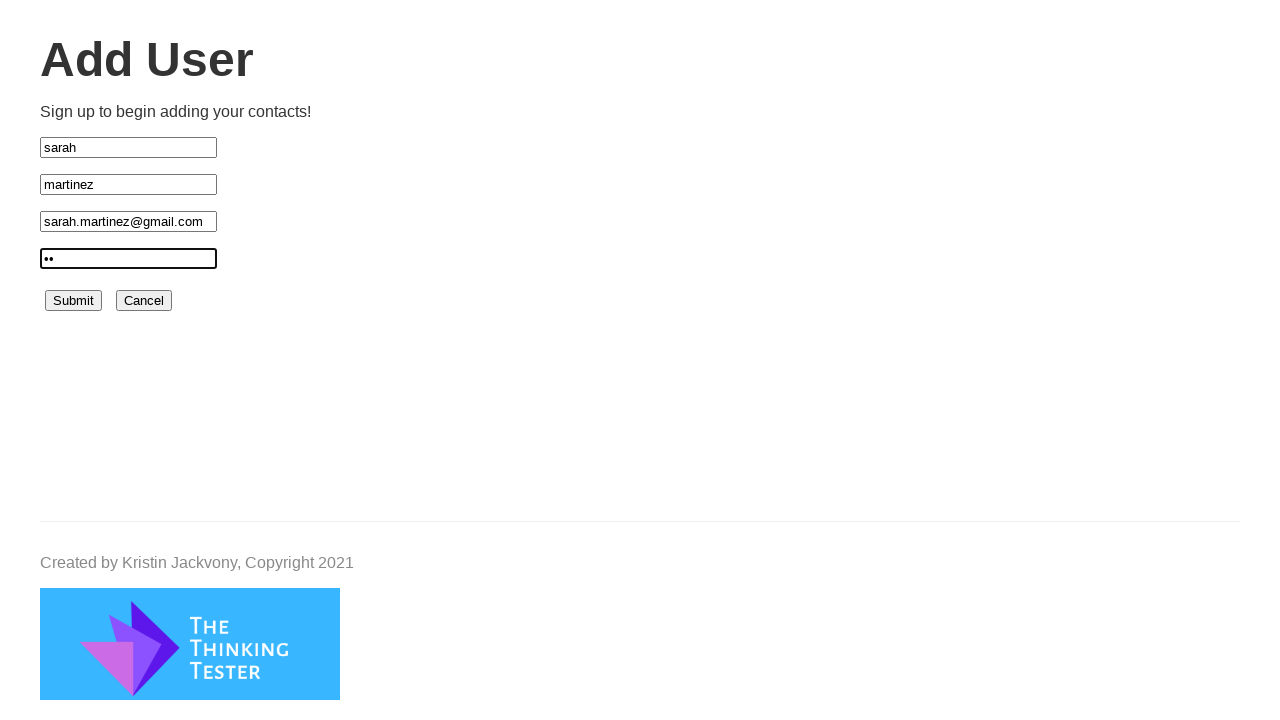

Clicked submit button to attempt registration at (74, 301) on #submit
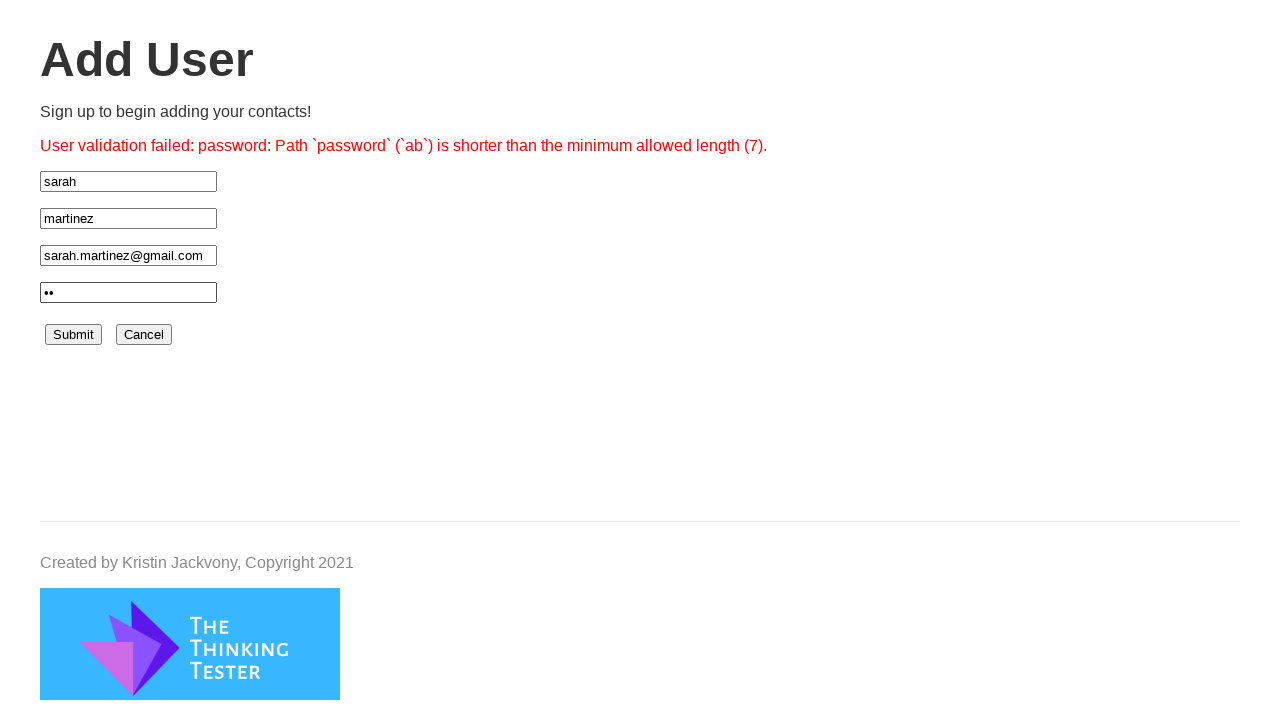

Error message appeared indicating password validation failure
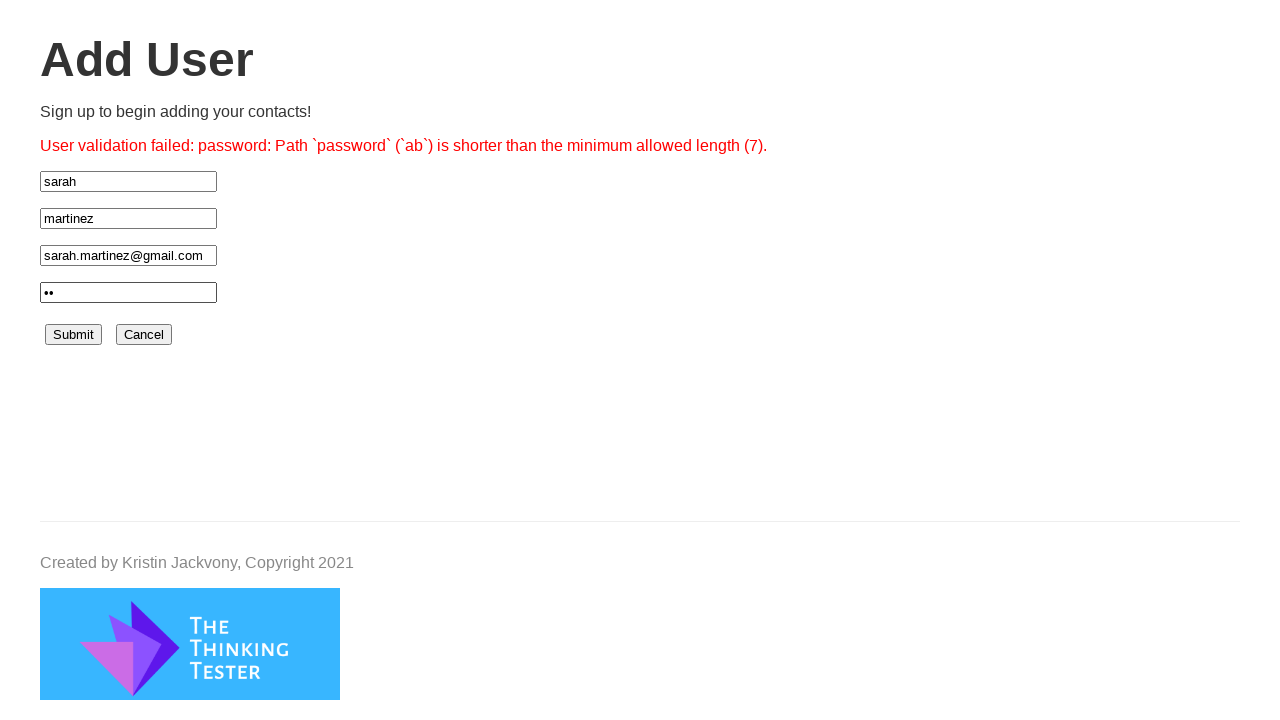

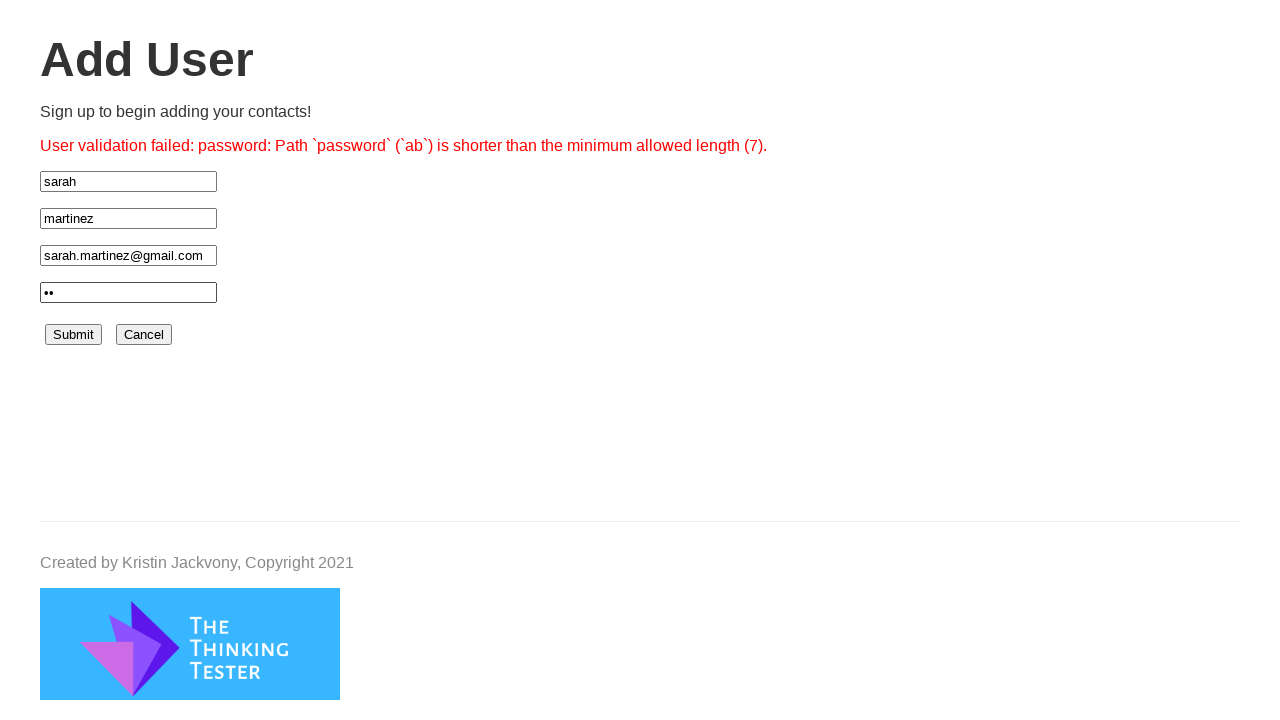